Tests a registration form by filling out personal information fields including name, email, password, gender, skills, country, addresses, pincode, and religion, then refreshes the page.

Starting URL: https://grotechminds.com/registration/

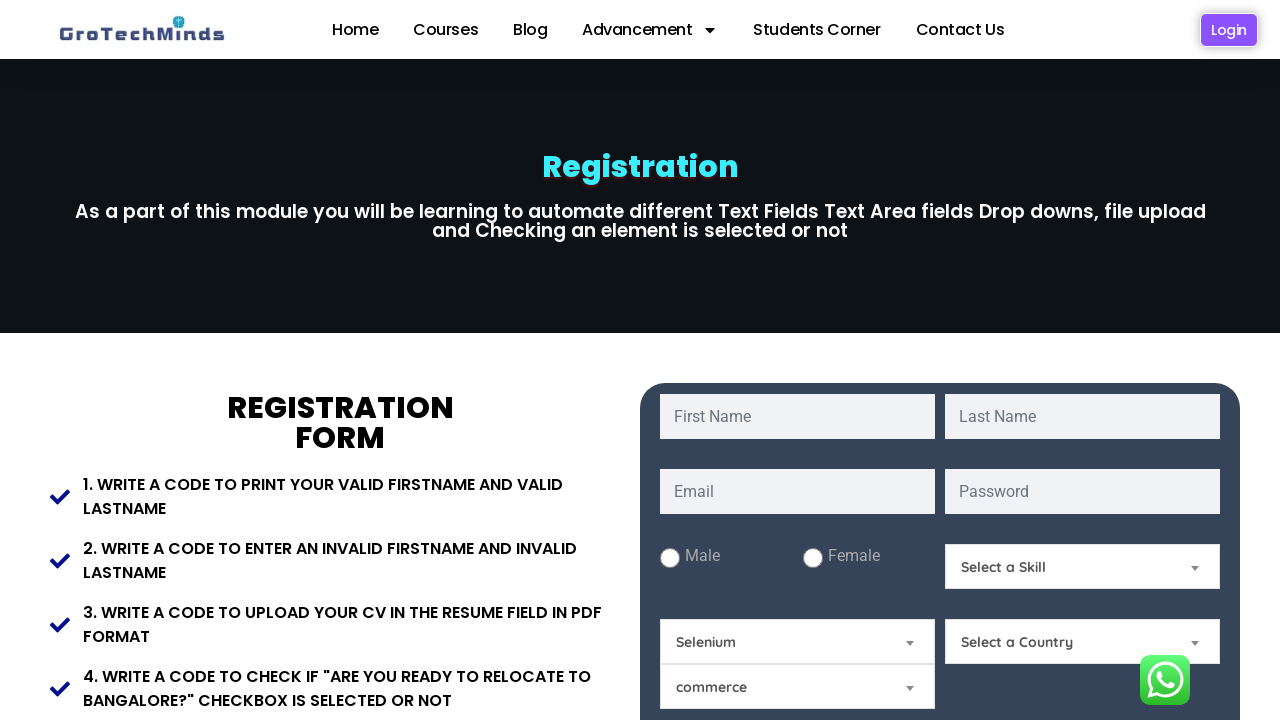

Filled first name field with 'Rama' on #fname
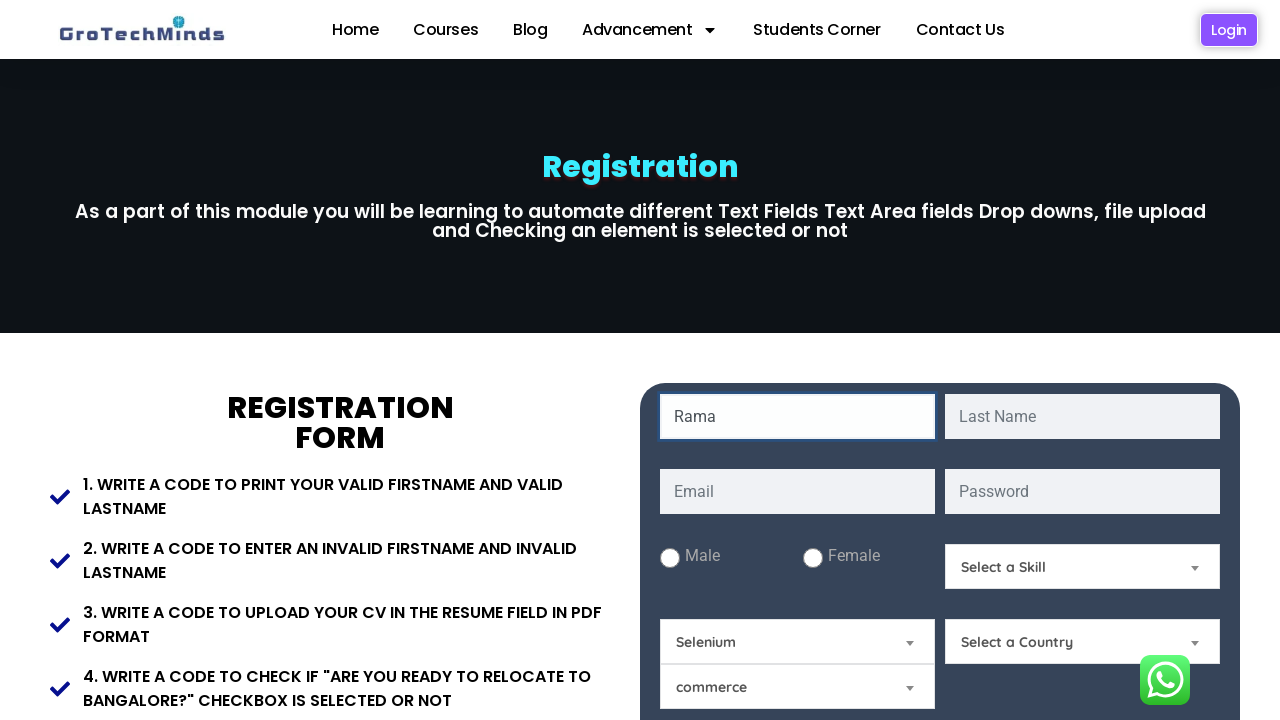

Filled last name field with 'gopireddy' on #lname
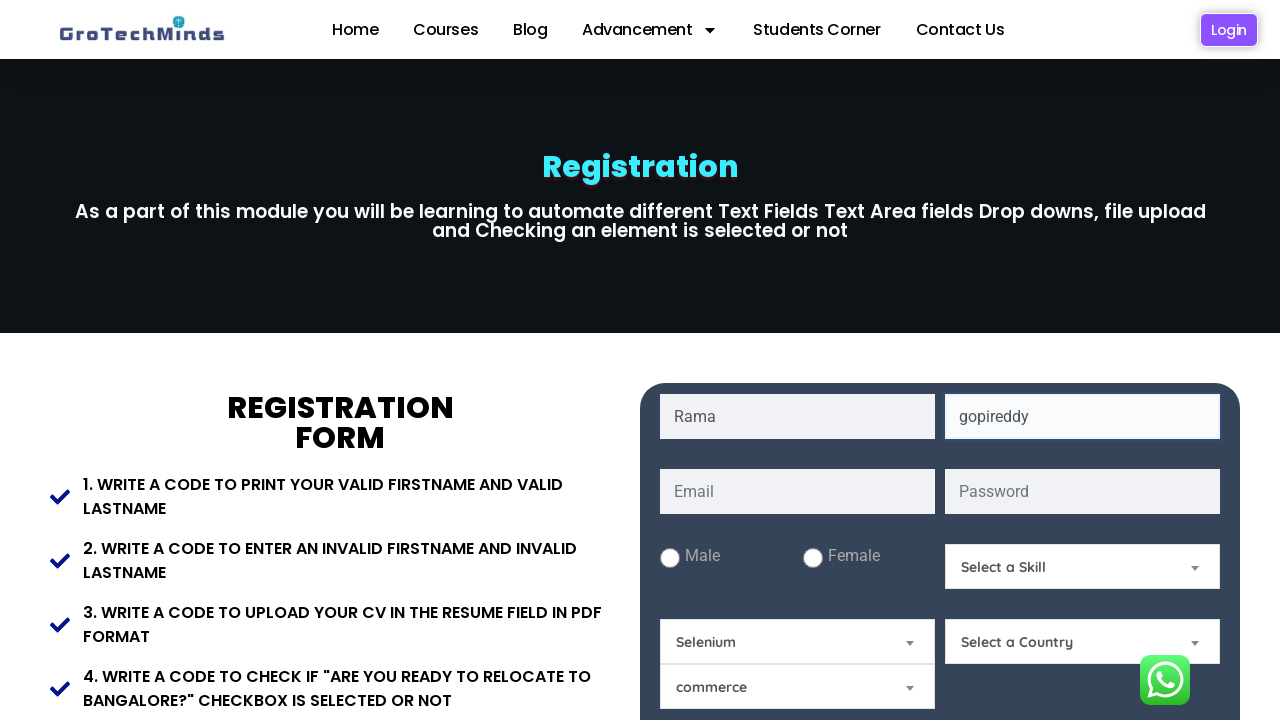

Filled email field with 'Rama1@gmail.com' on input[name='email']
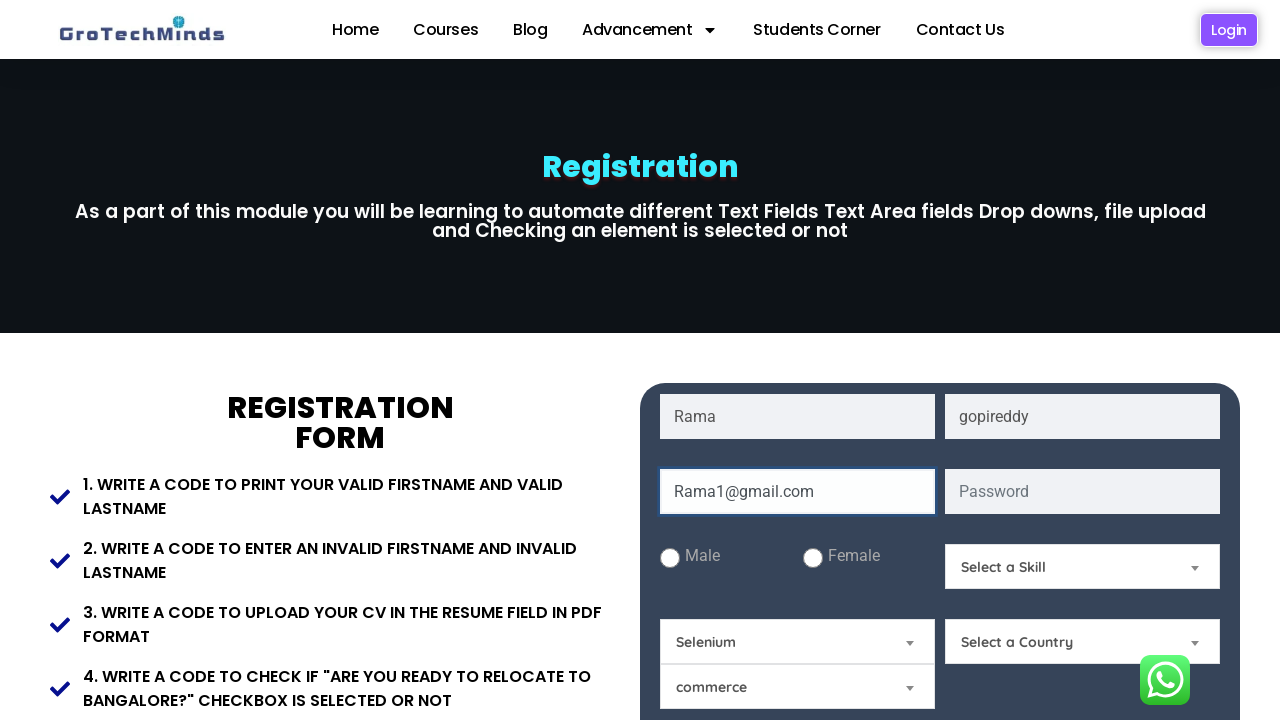

Filled password field on input[name='password']
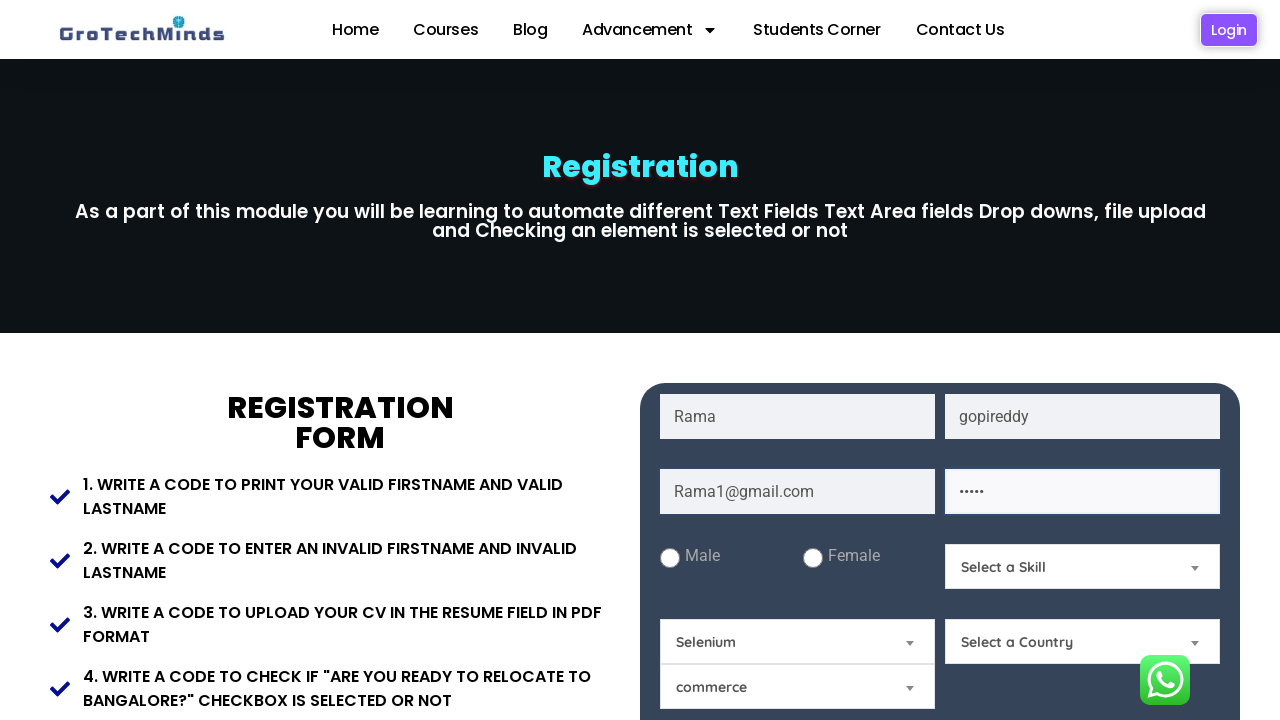

Selected male gender at (670, 558) on #male
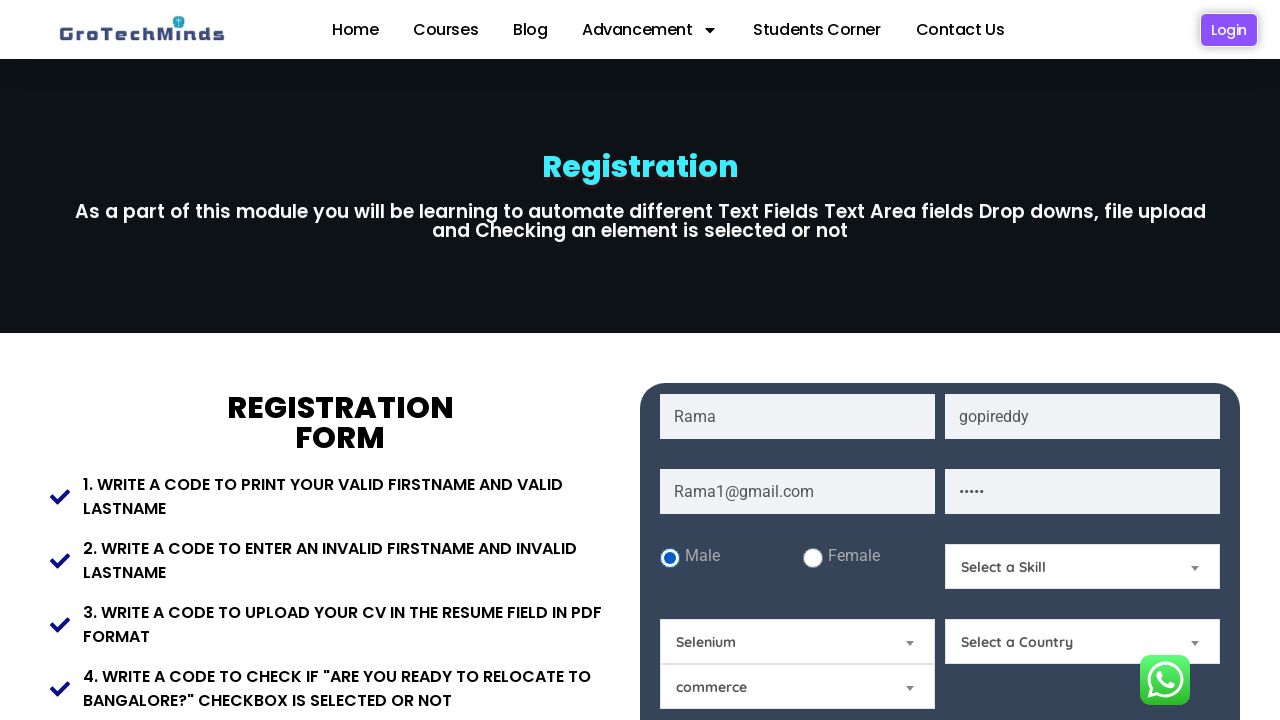

Selected female gender at (812, 558) on #Female
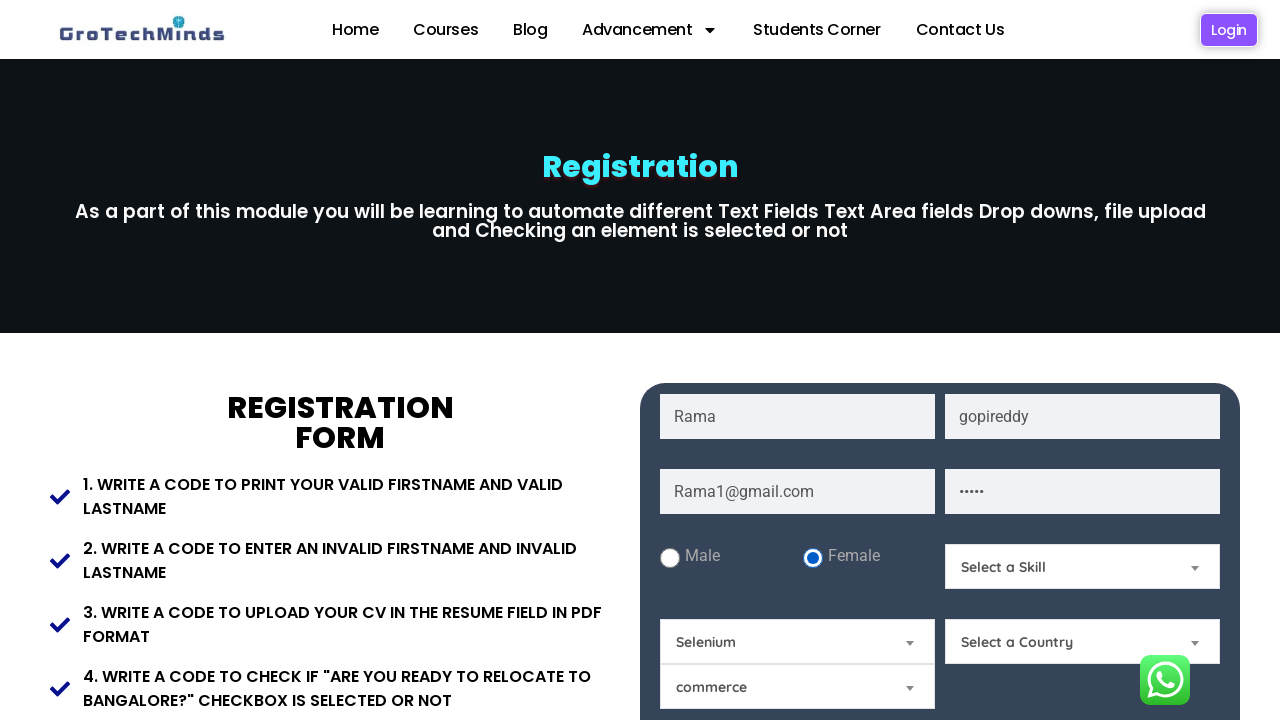

Selected 'Technical Skills' from Skills dropdown on #Skills
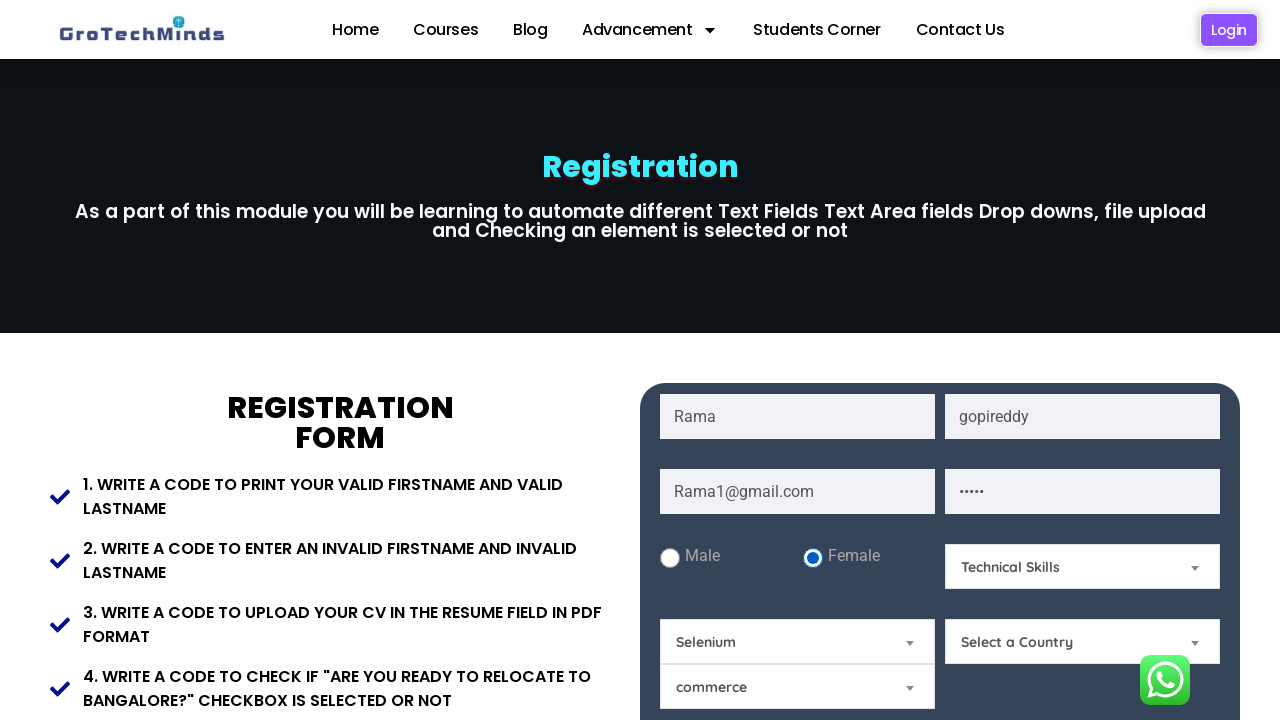

Selected 'India' from Country dropdown on select[name='Country']
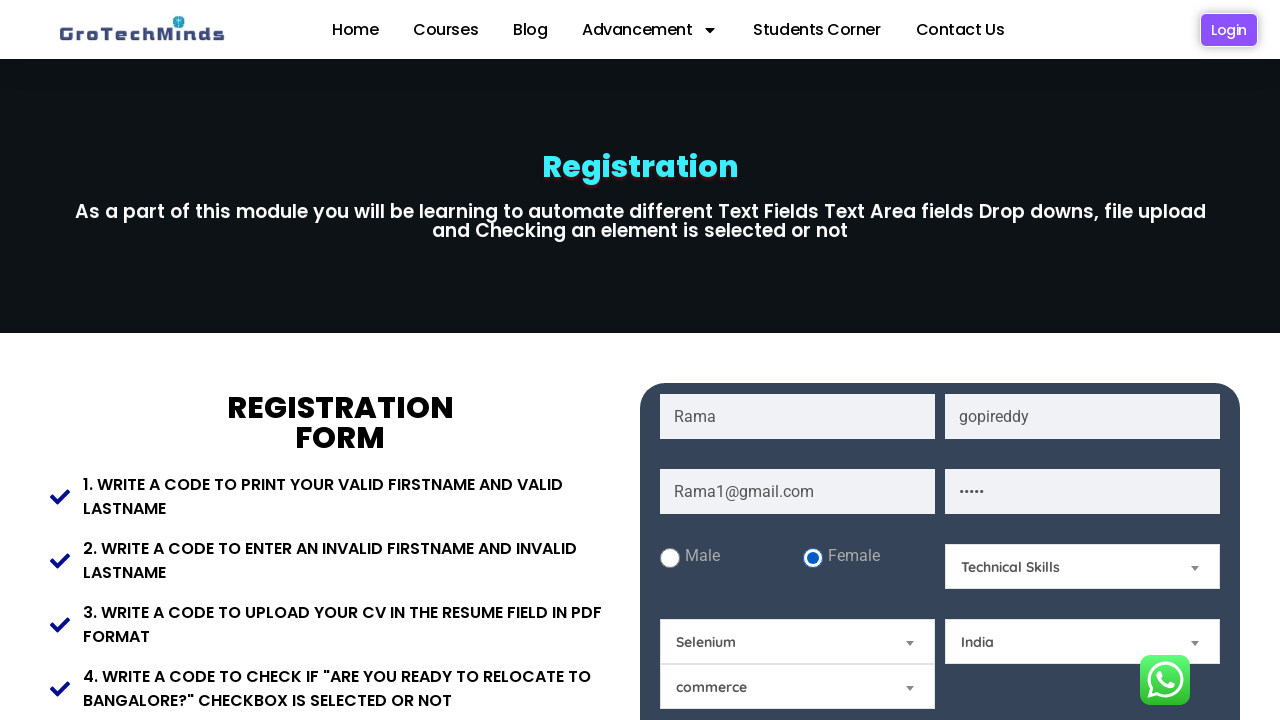

Filled present address field with 'khaksj rd' on textarea[name='Present-Address']
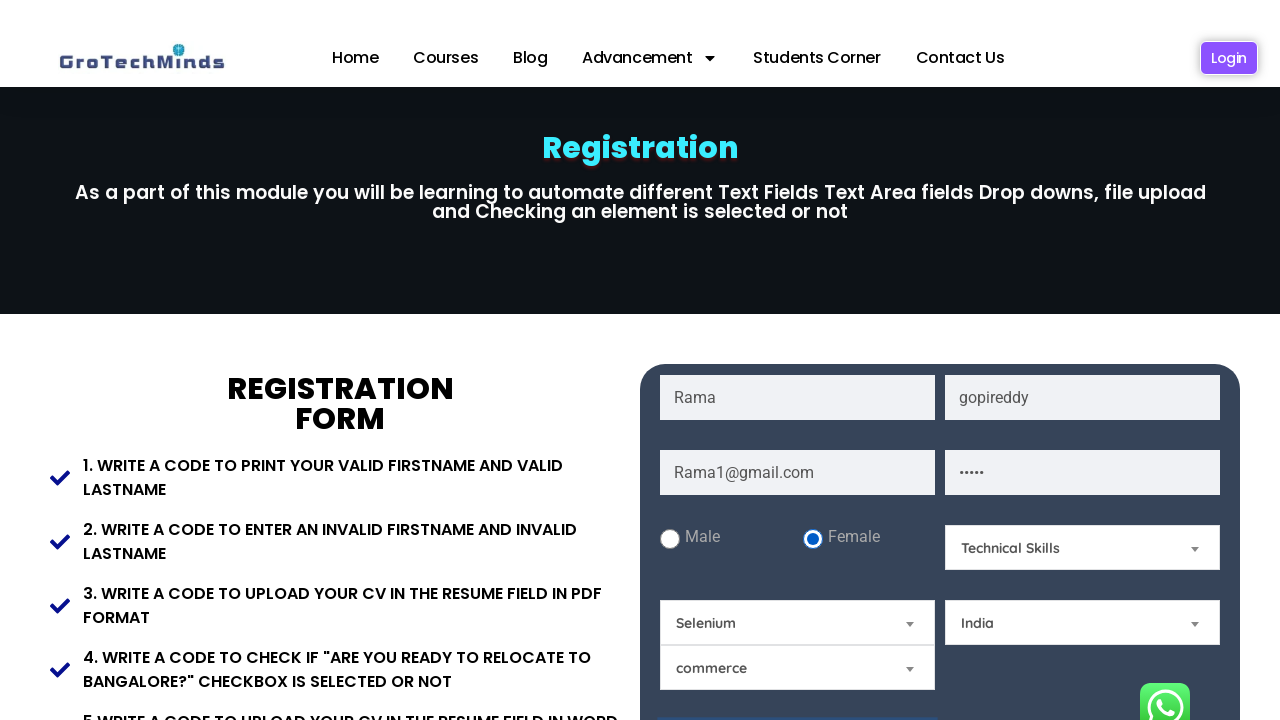

Filled permanent address field with 'beachroad' on textarea[name='Permanent-Address']
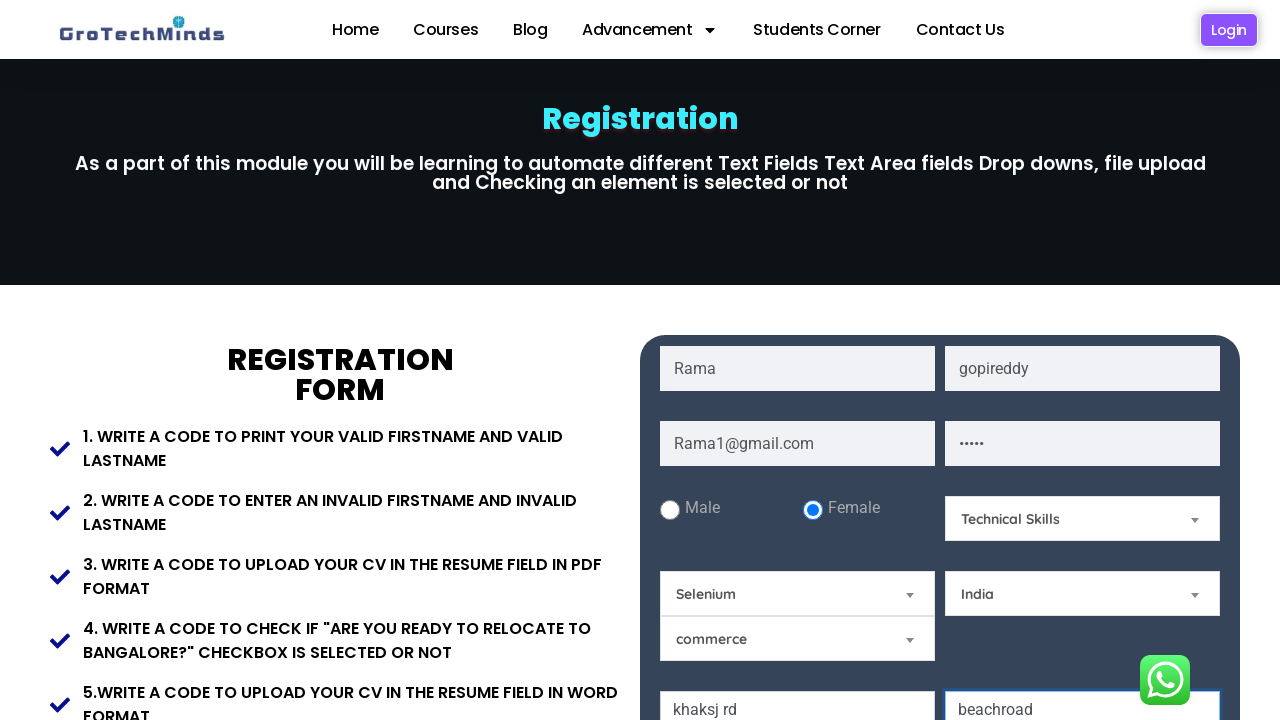

Filled pincode field with '098765' on #Pincode
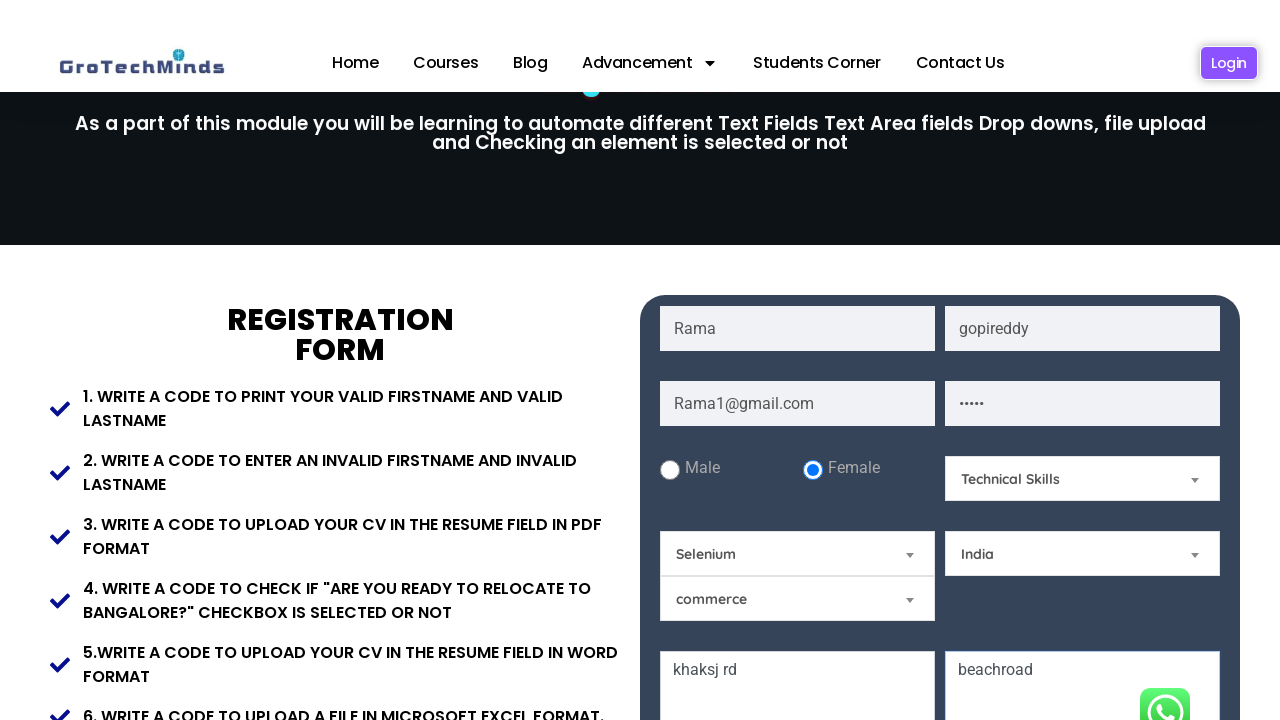

Selected 'Hindu' from Religion dropdown on select[name='Relegion']
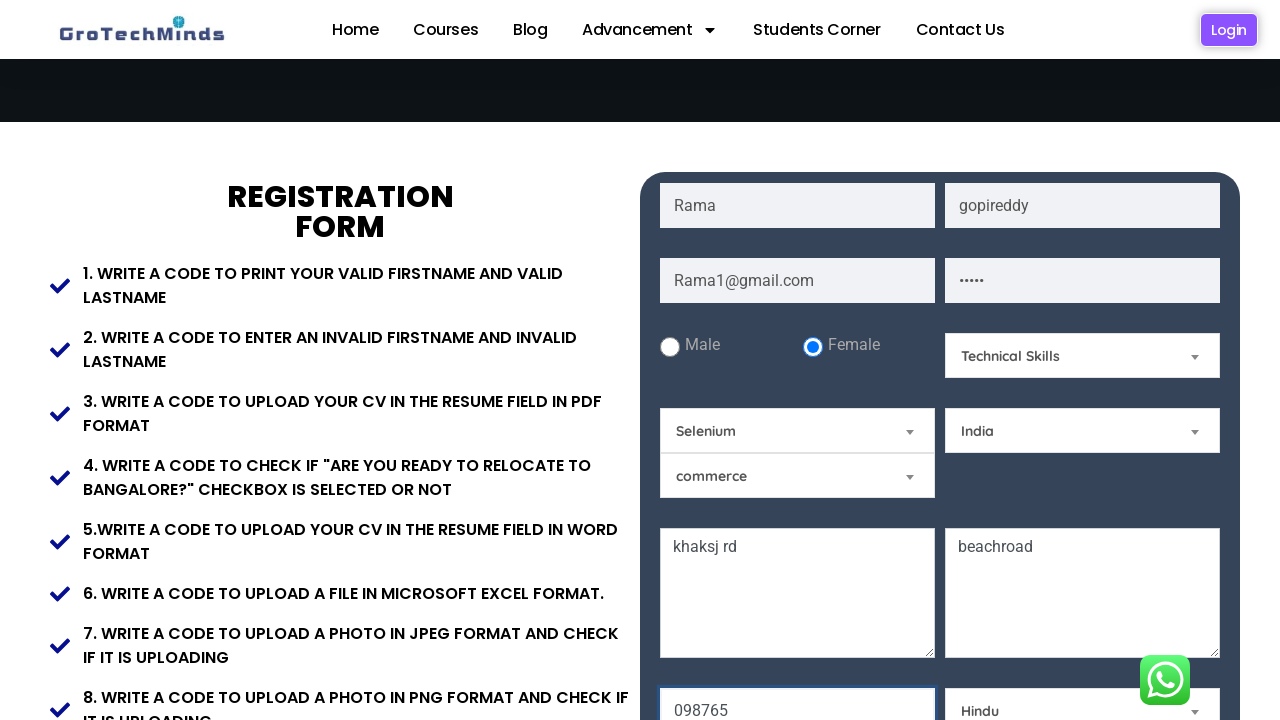

Clicked relocate checkbox at (975, 360) on input[name='relocate']
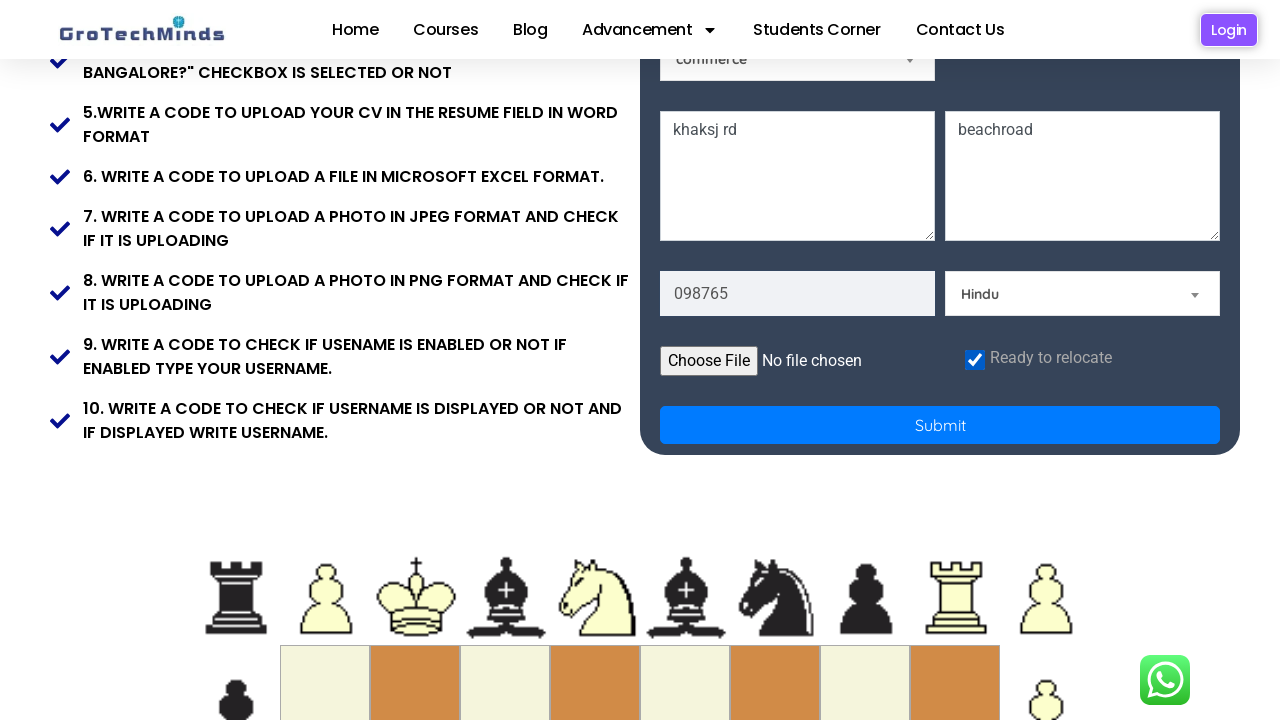

Refreshed the page
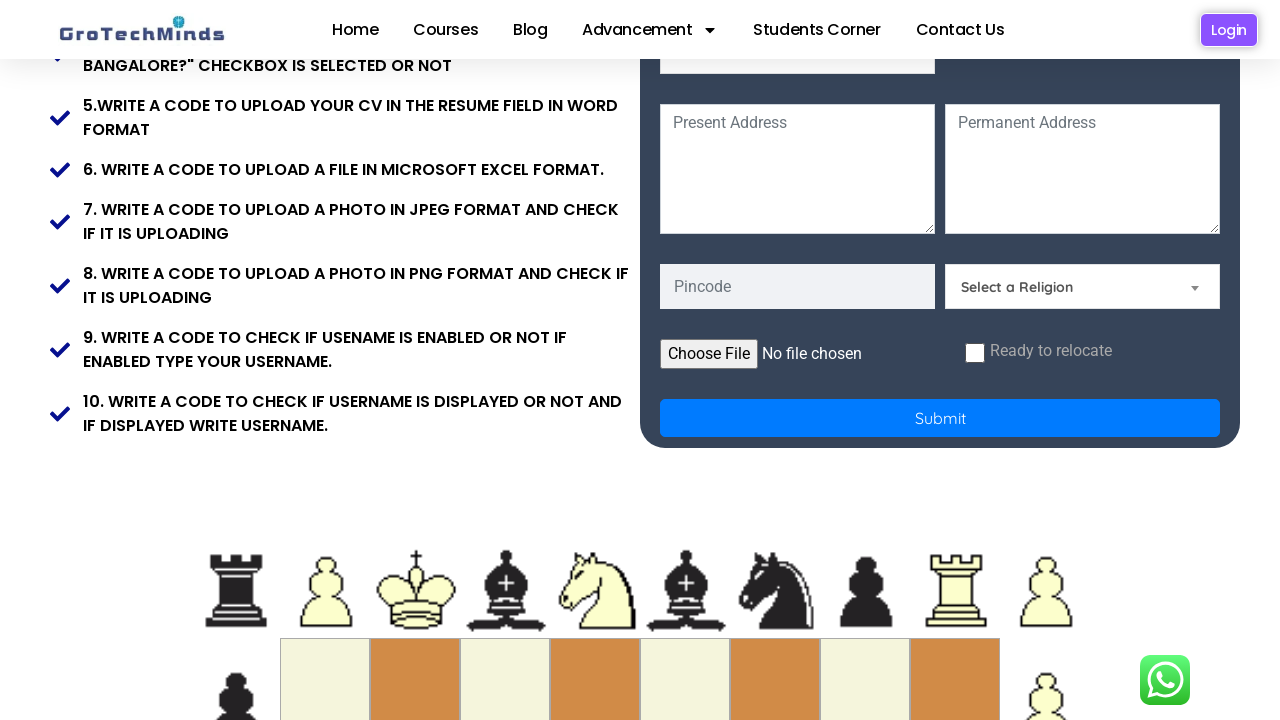

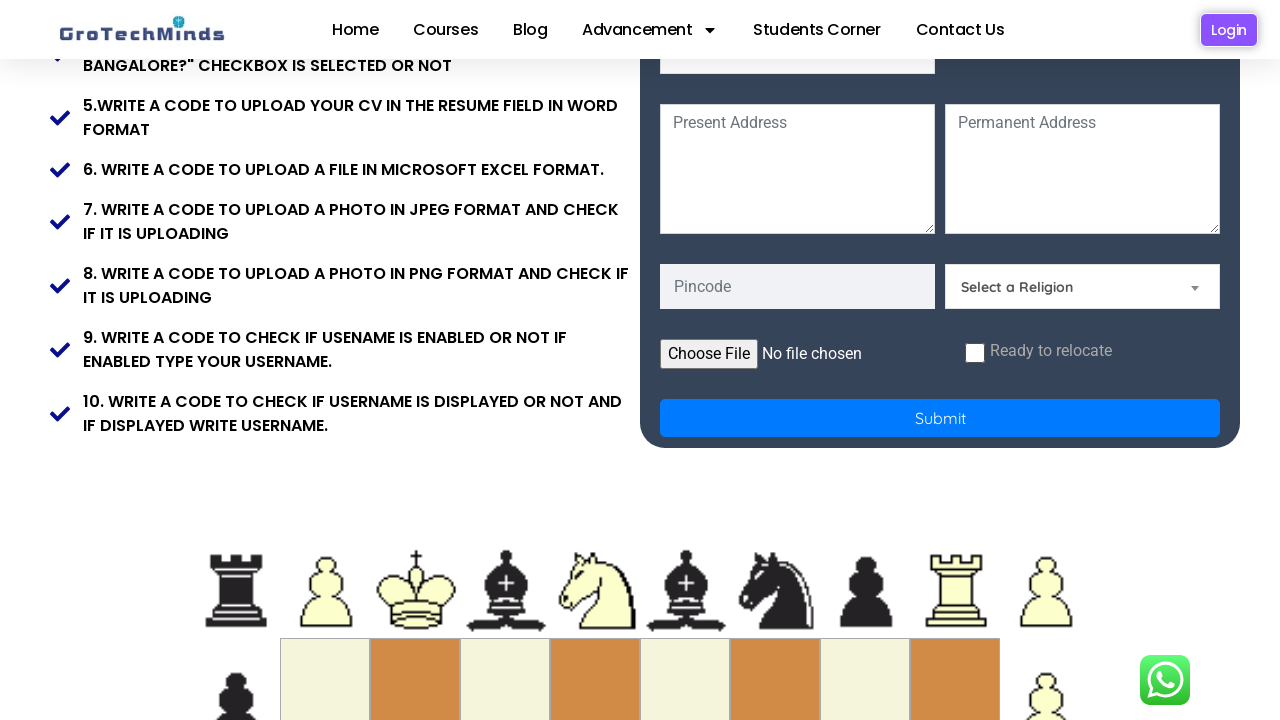